Tests the Vacancies navigation by clicking the "Вакансии" link and verifying the vacancies page loads with the correct heading

Starting URL: https://www.simbirsoft.com/

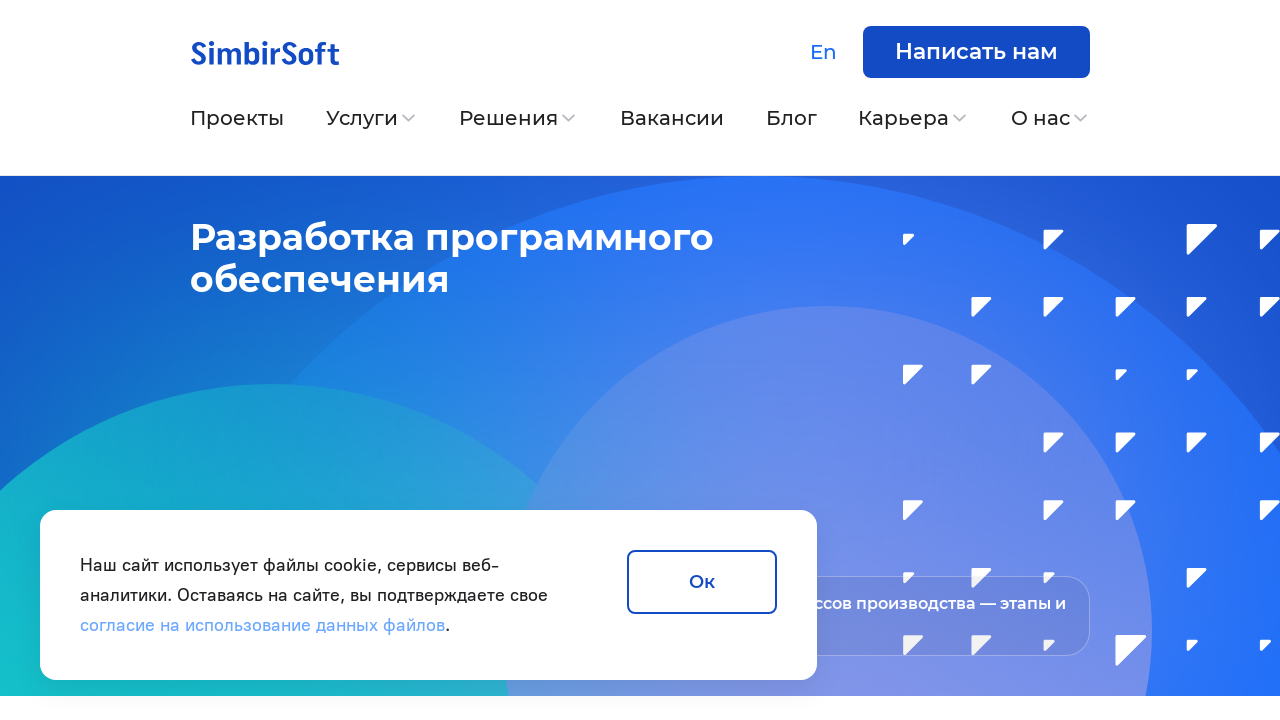

Vacancies link became visible
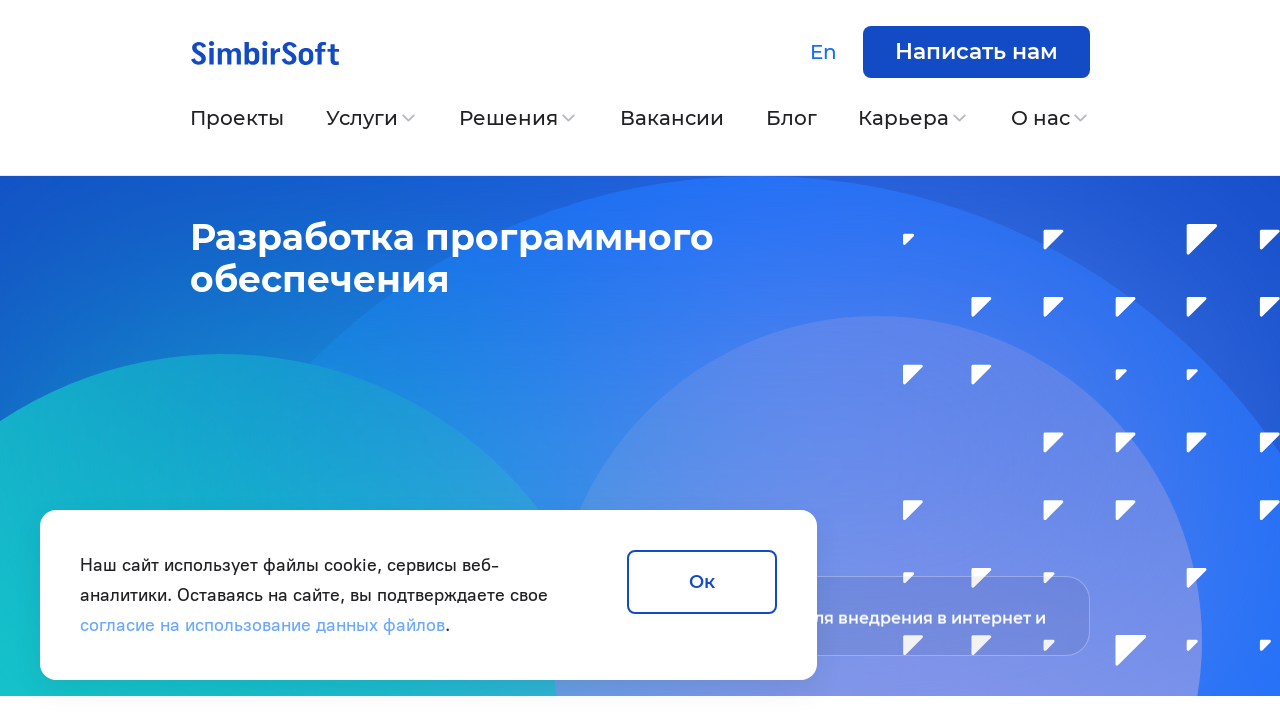

Clicked the 'Вакансии' (Vacancies) navigation link at (672, 118) on xpath=//a[contains(@class,'gh-nav-link') and contains(text(),'Вакансии')]
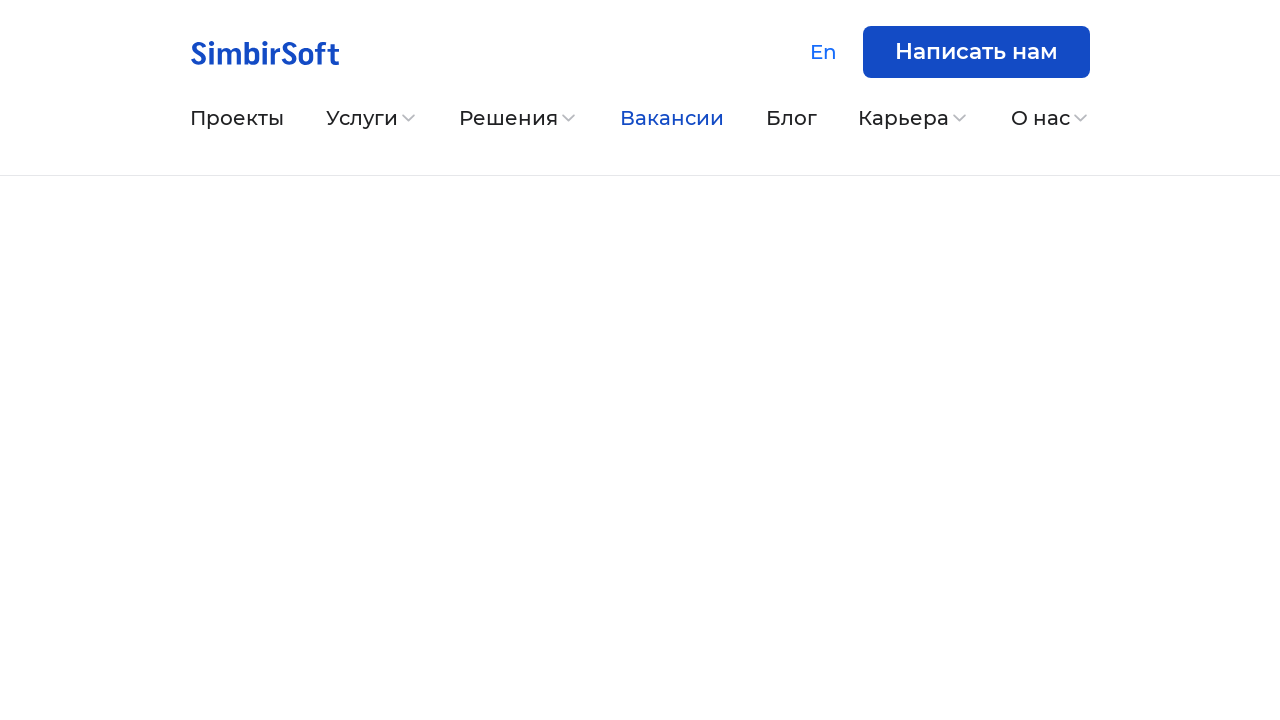

Successfully navigated to vacancies page at https://www.simbirsoft.com/vacancies/
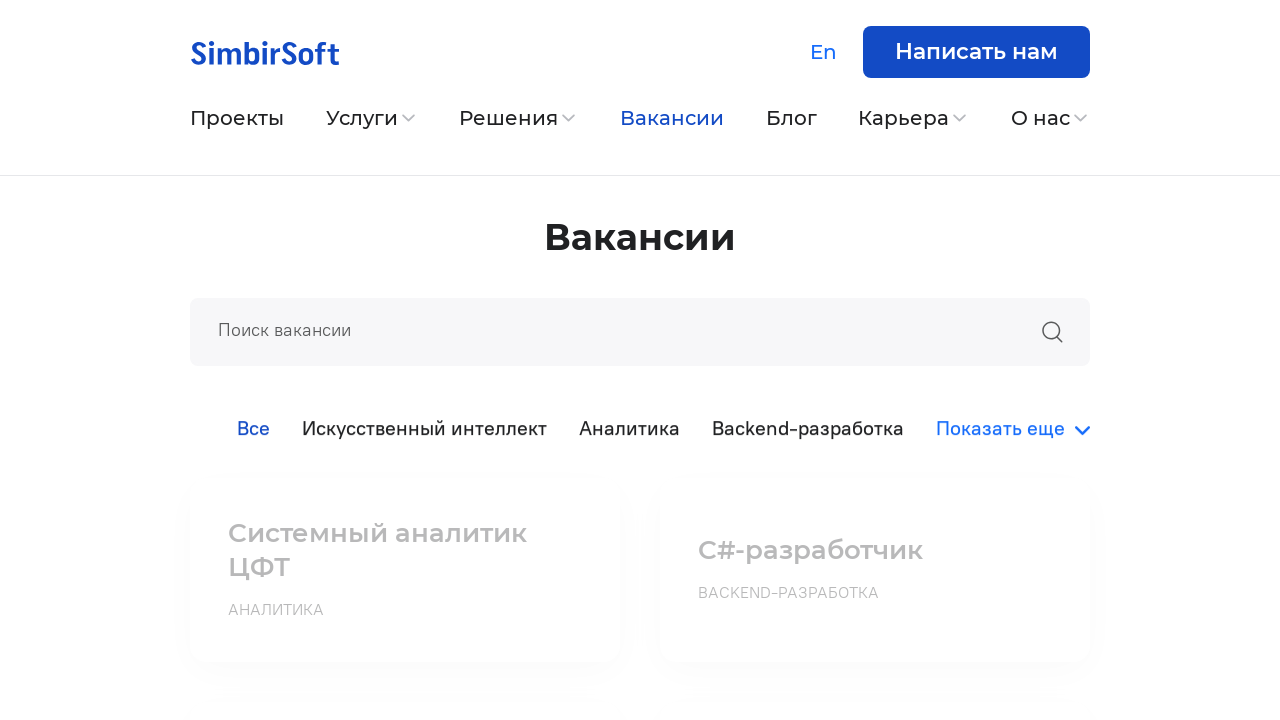

Page heading h1 element is visible
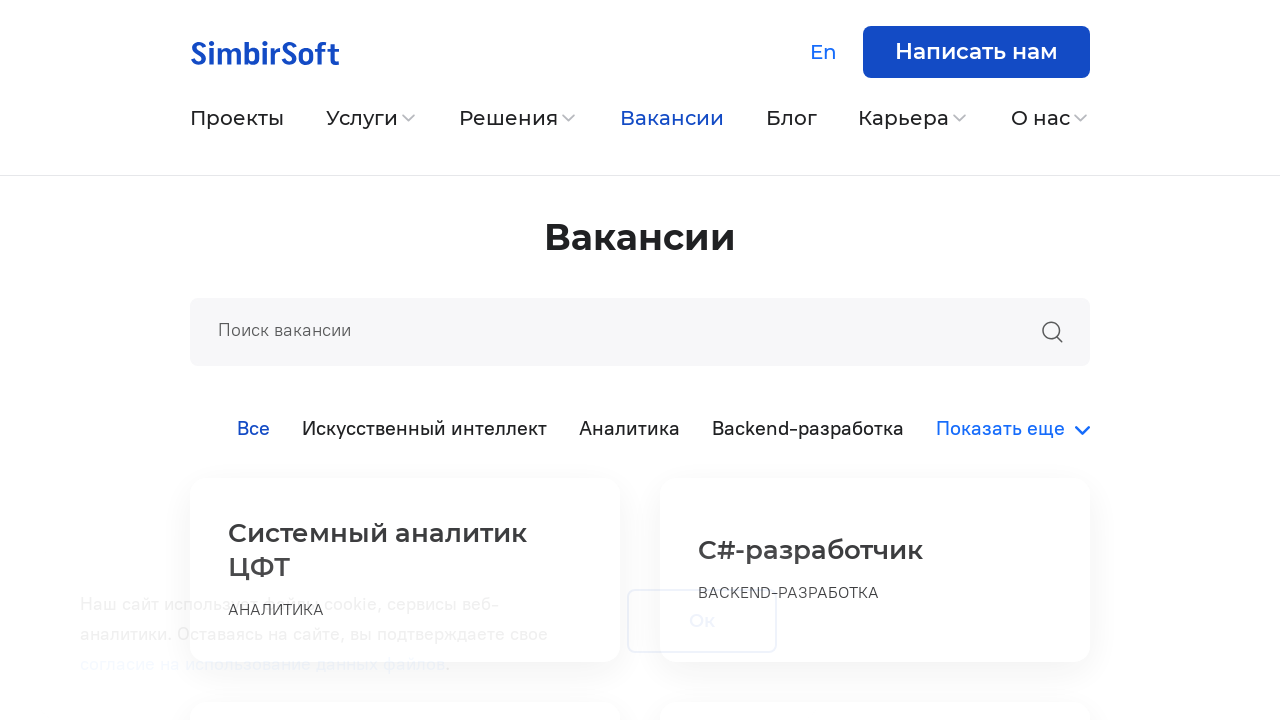

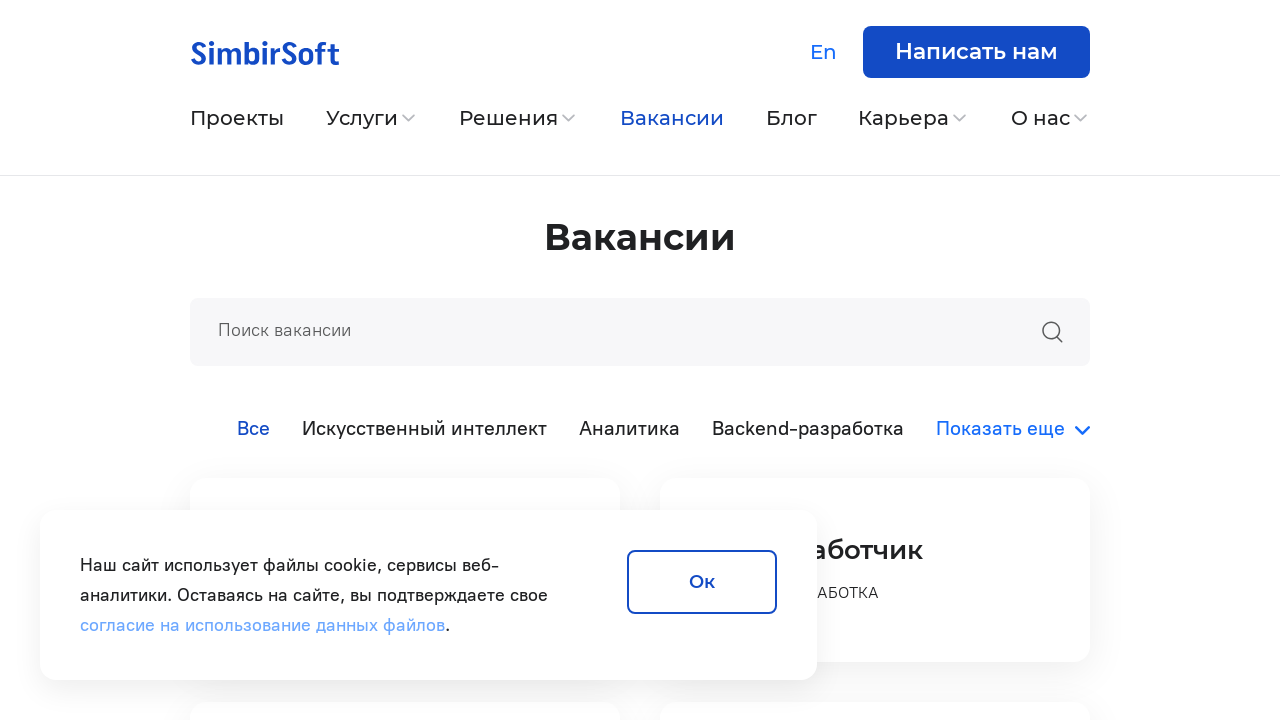